Tests scrolling functionality by scrolling to a specific element and using page down

Starting URL: https://www.softwaretestingmaterial.com/inheritance-in-java/

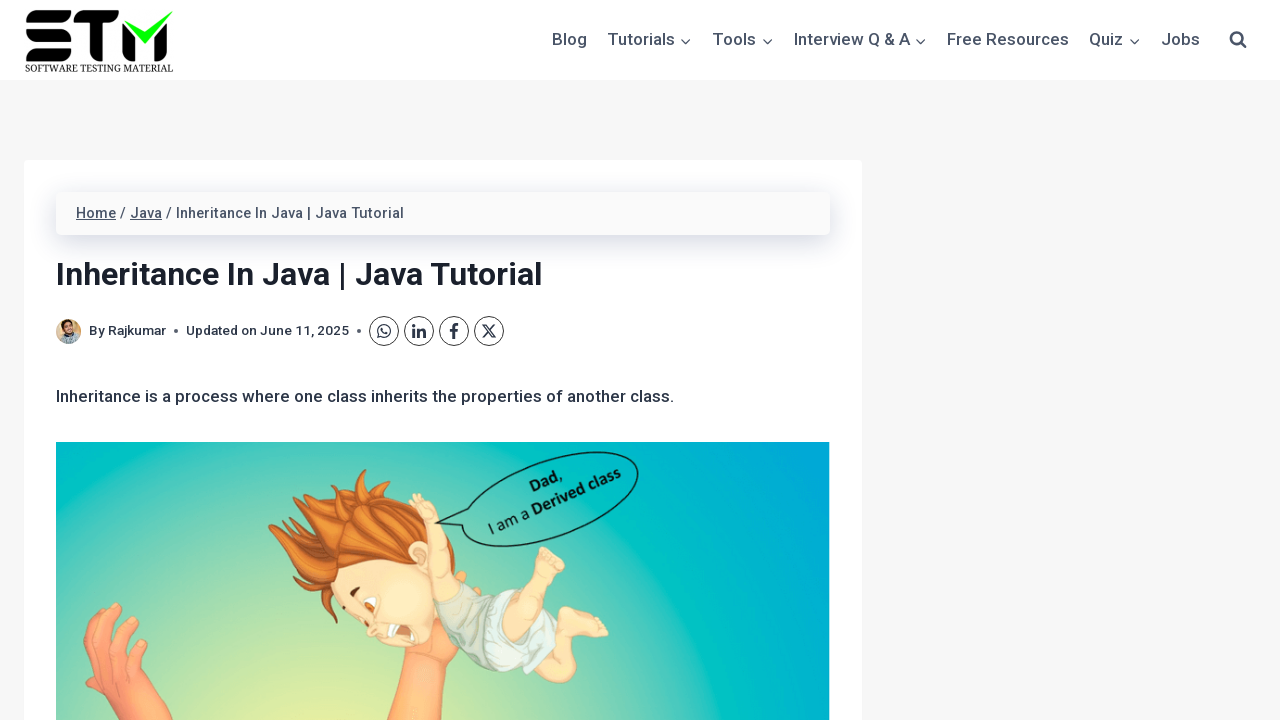

Located Sitemap link element
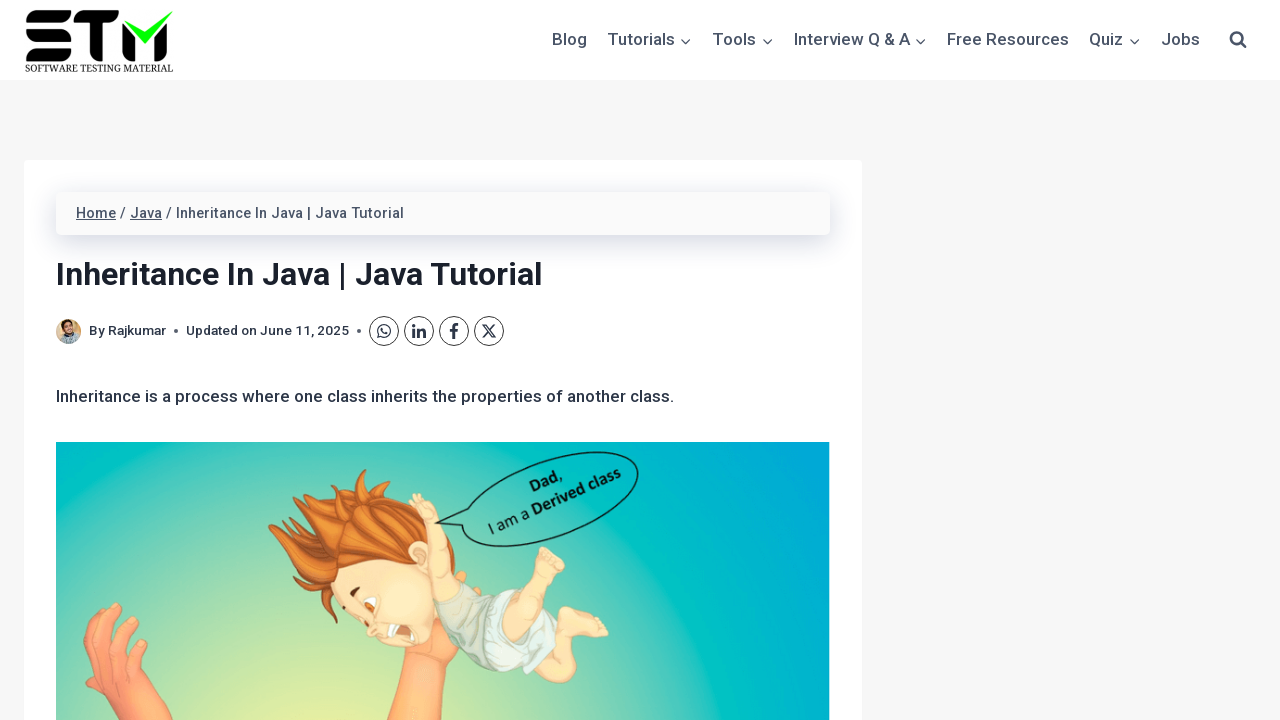

Scrolled to Sitemap link element
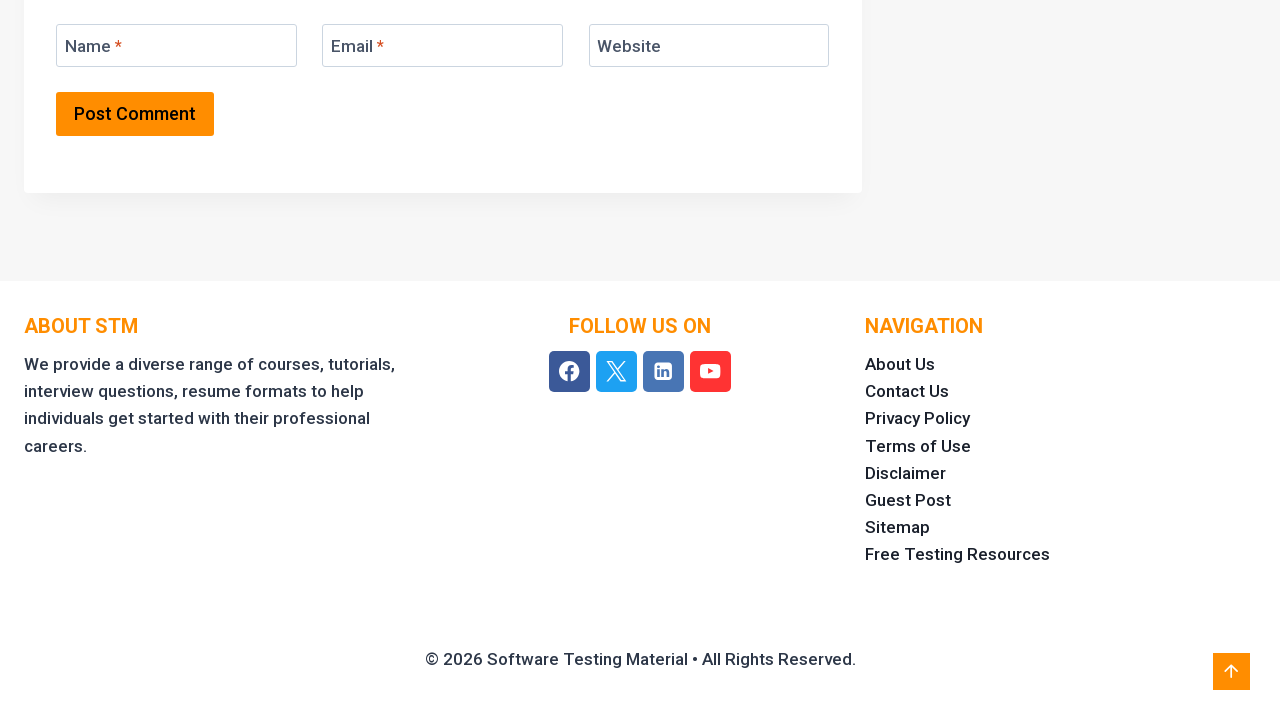

Pressed Page Down key to scroll page
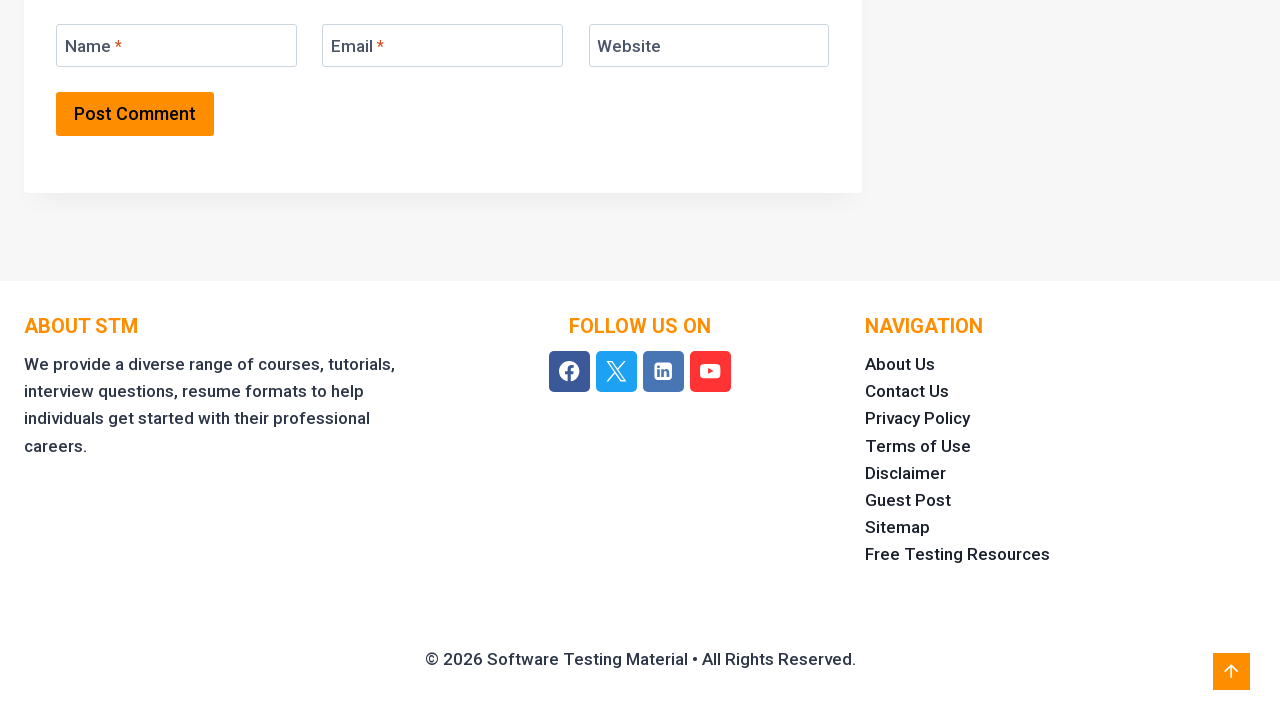

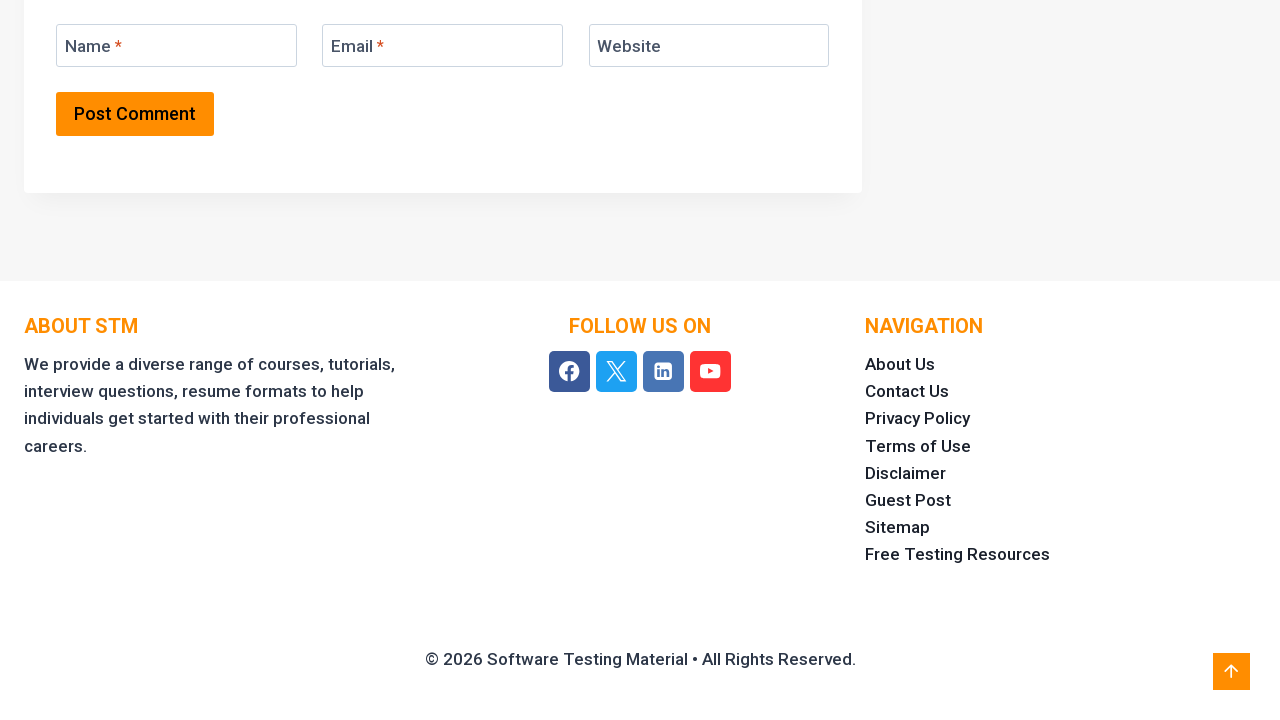